Tests a form page by filling the first input field with a name and the third input field with a job title

Starting URL: https://formy-project.herokuapp.com/form

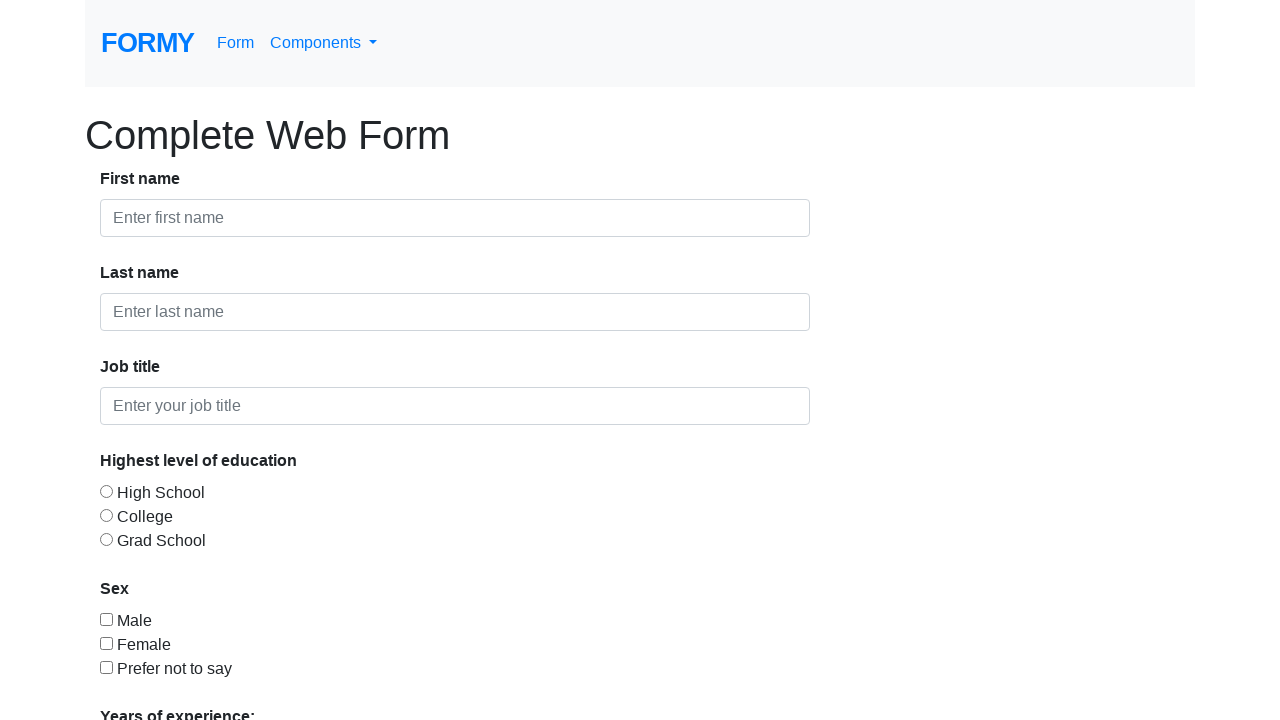

Filled first input field with name 'Lari' on input >> nth=0
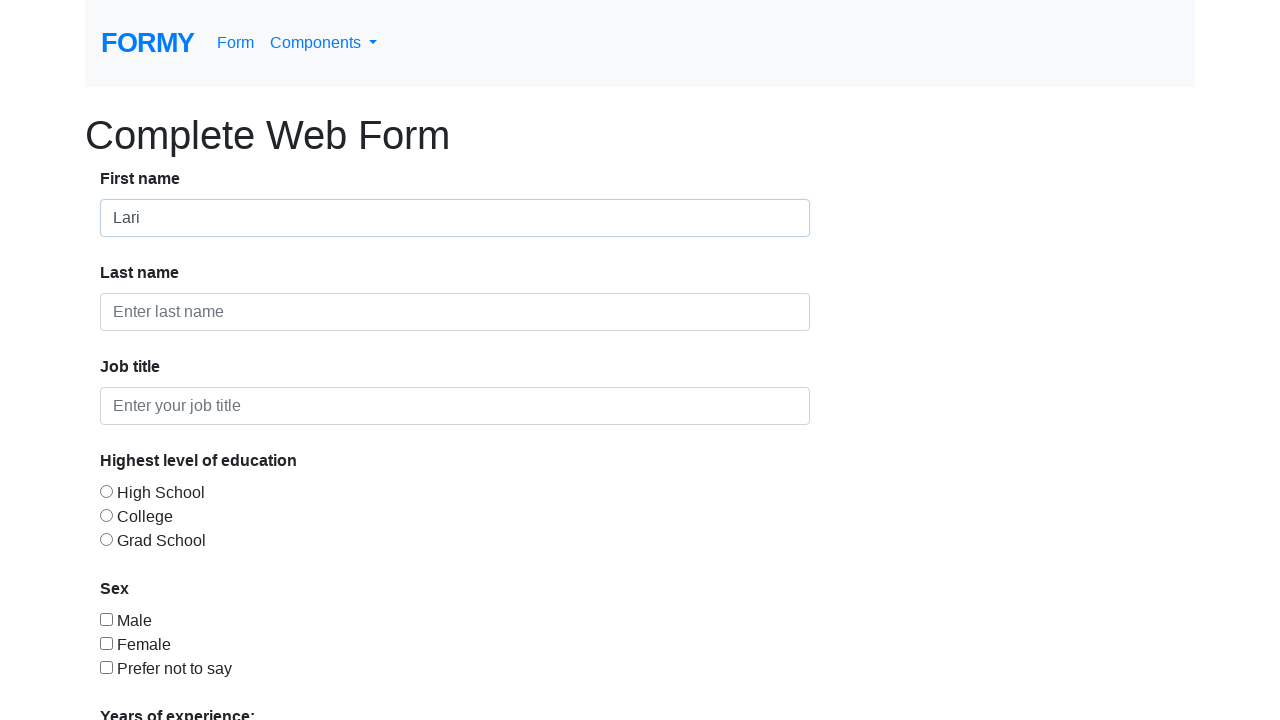

Filled third input field with job title 'QA' on input >> nth=2
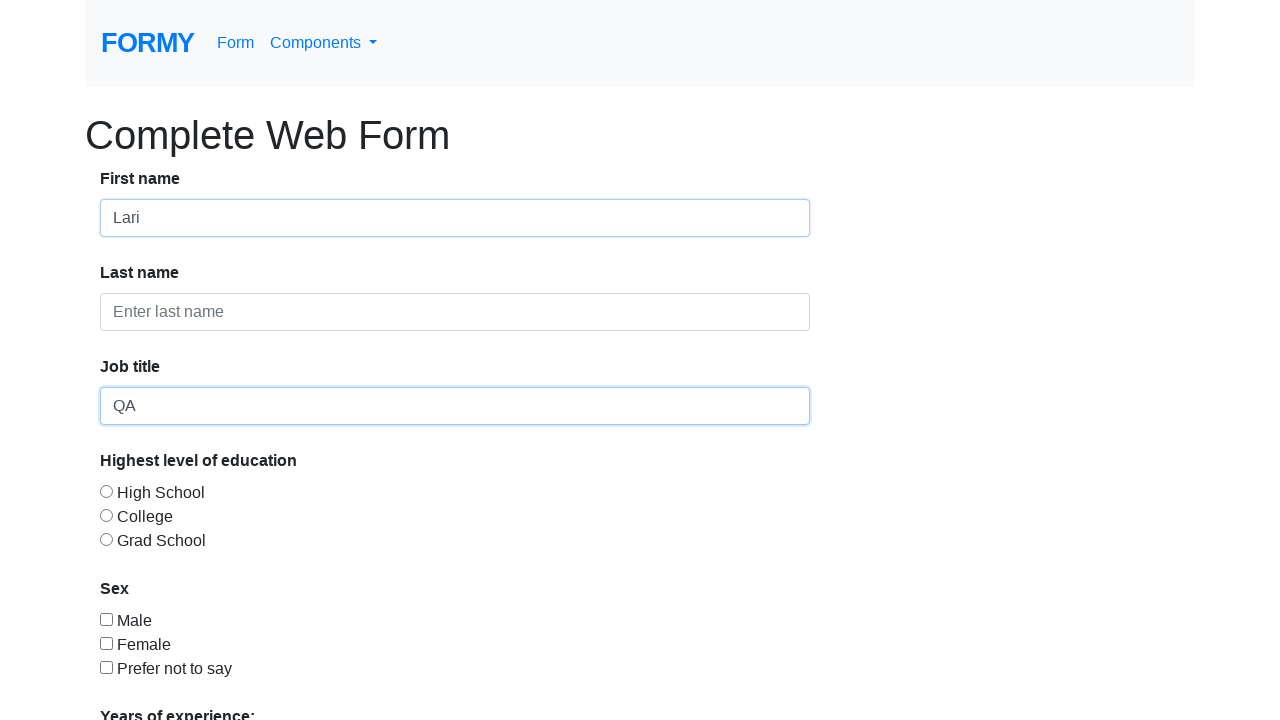

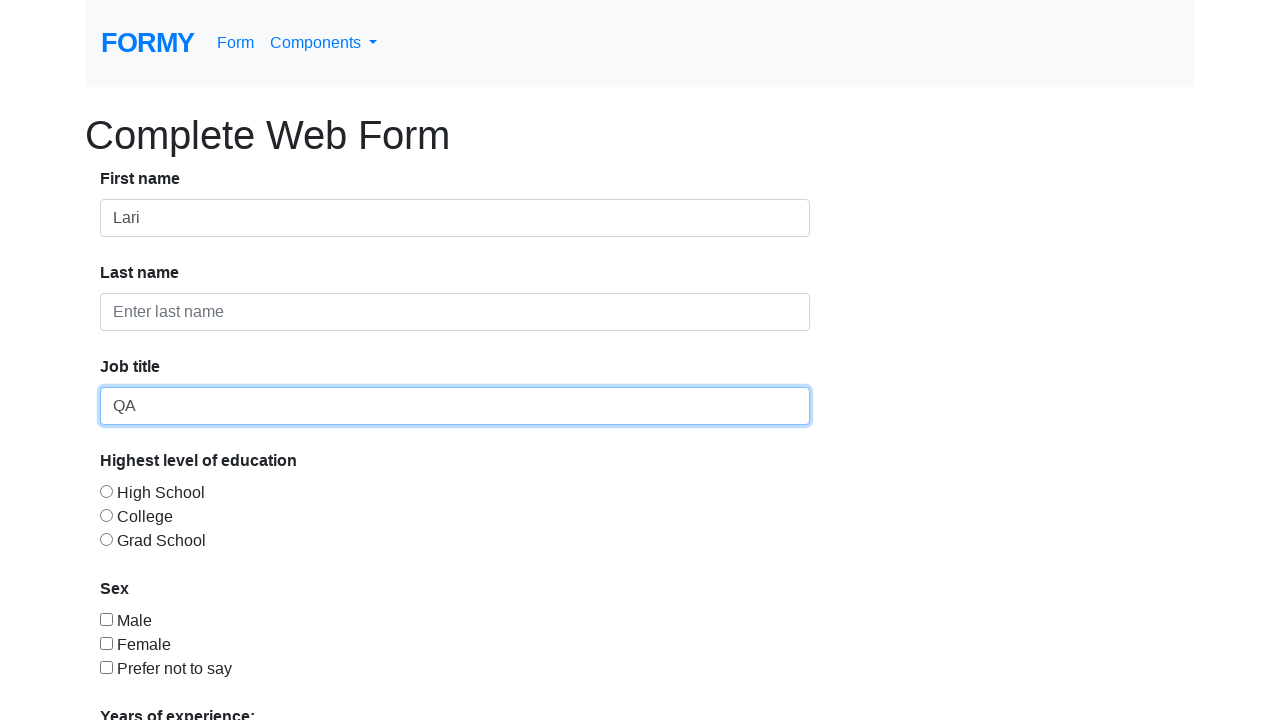